Navigates to letCode.in website and demonstrates waiting for an element to become clickable. This is a demonstration of wait mechanisms in browser automation.

Starting URL: https://letCode.in

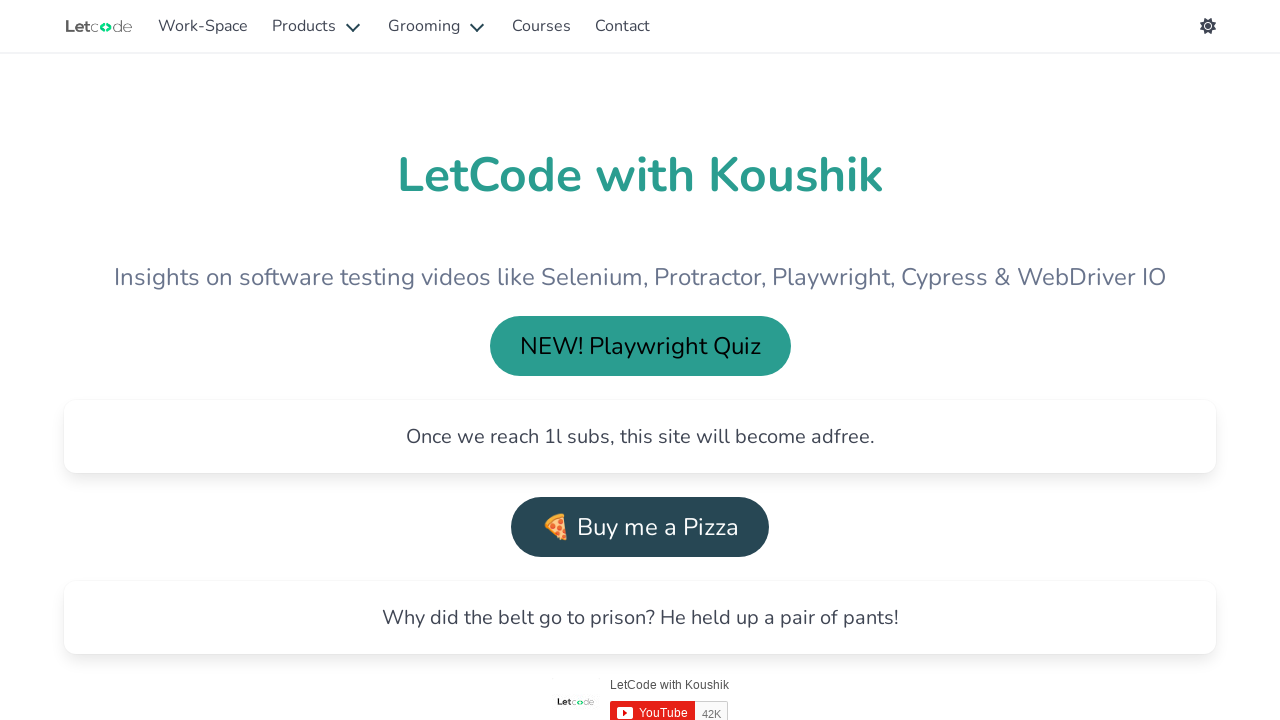

Waited for 'Explore' link to become visible on letCode.in homepage
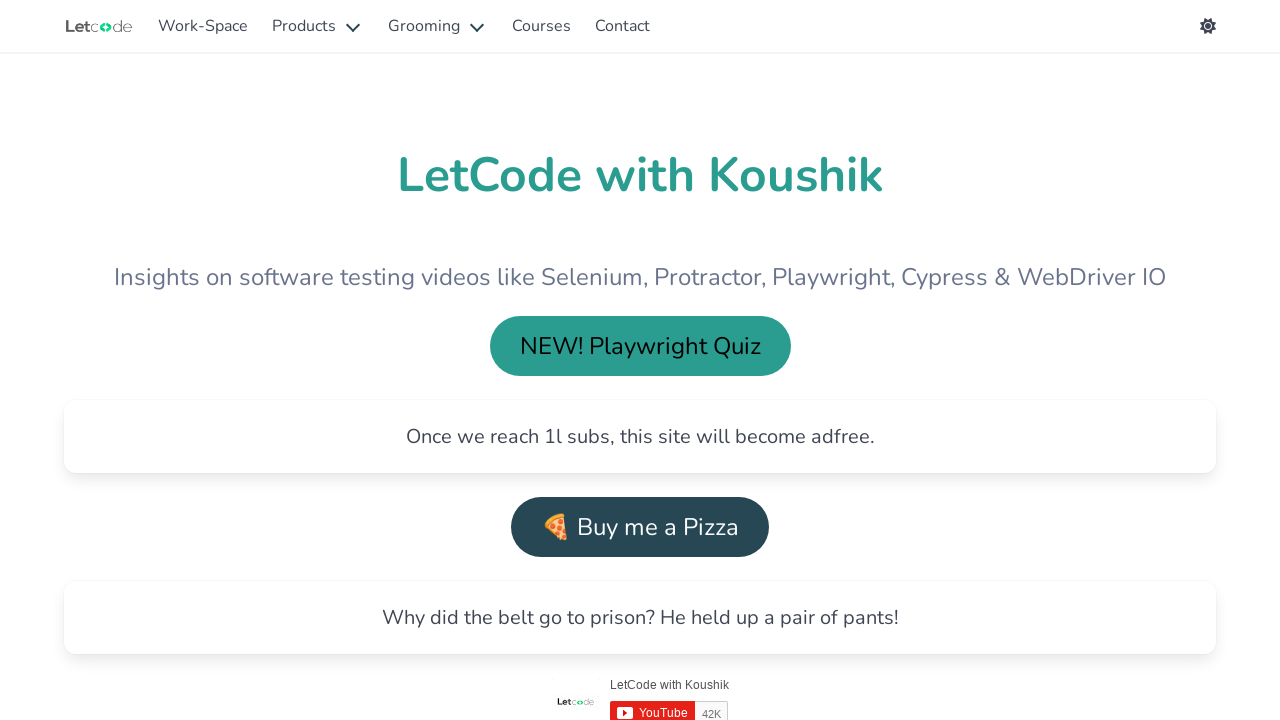

Clicked on 'Explore' link to navigate at (346, 360) on a:has-text('Explore')
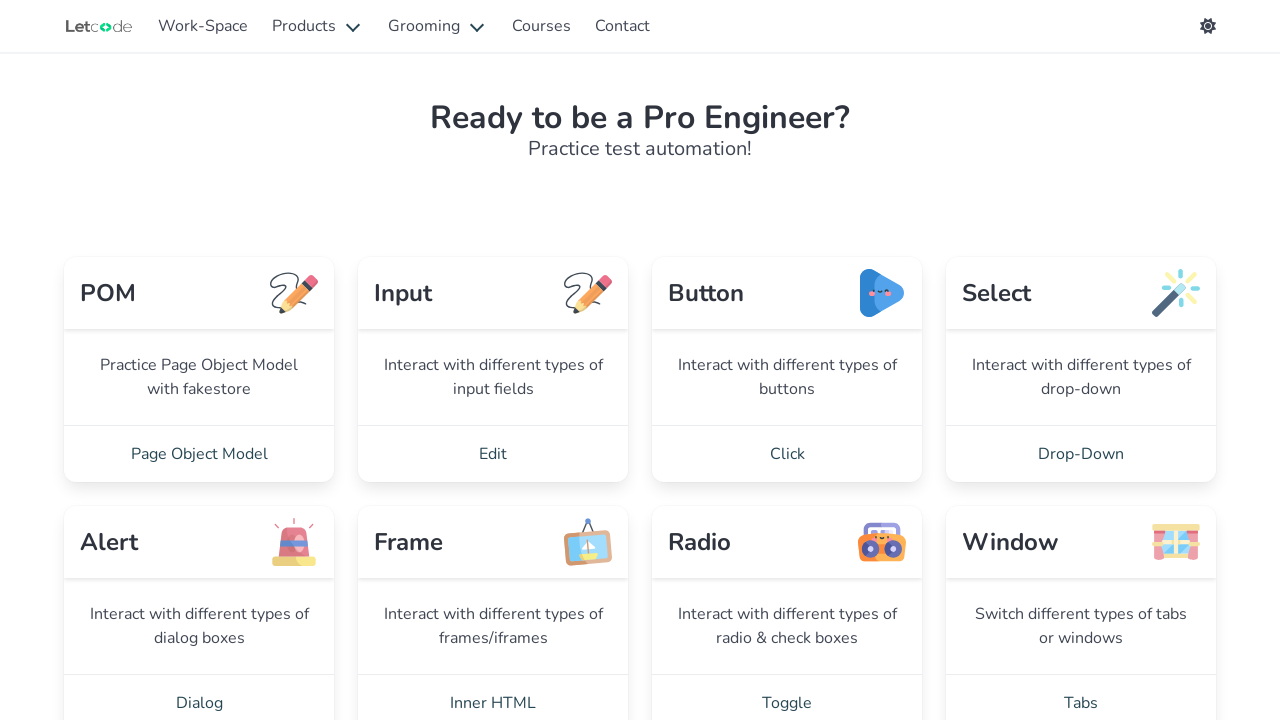

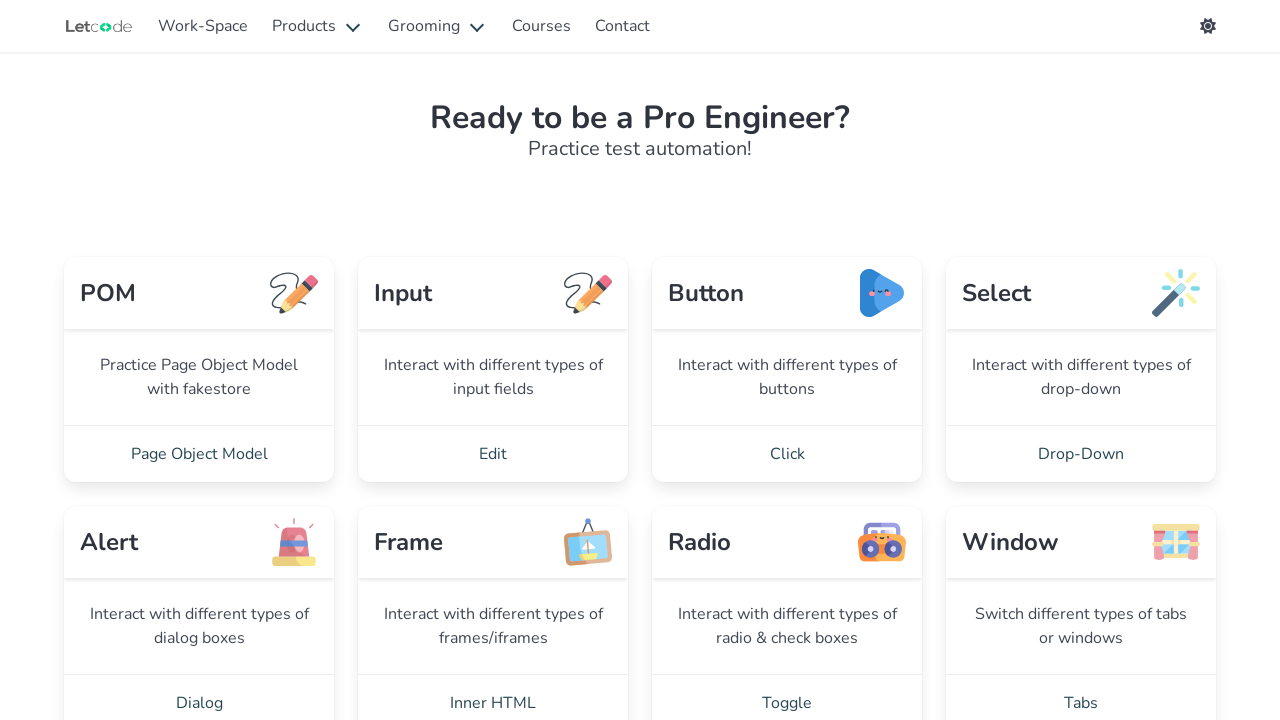